Tests editing a todo item by double-clicking and entering new text

Starting URL: https://demo.playwright.dev/todomvc

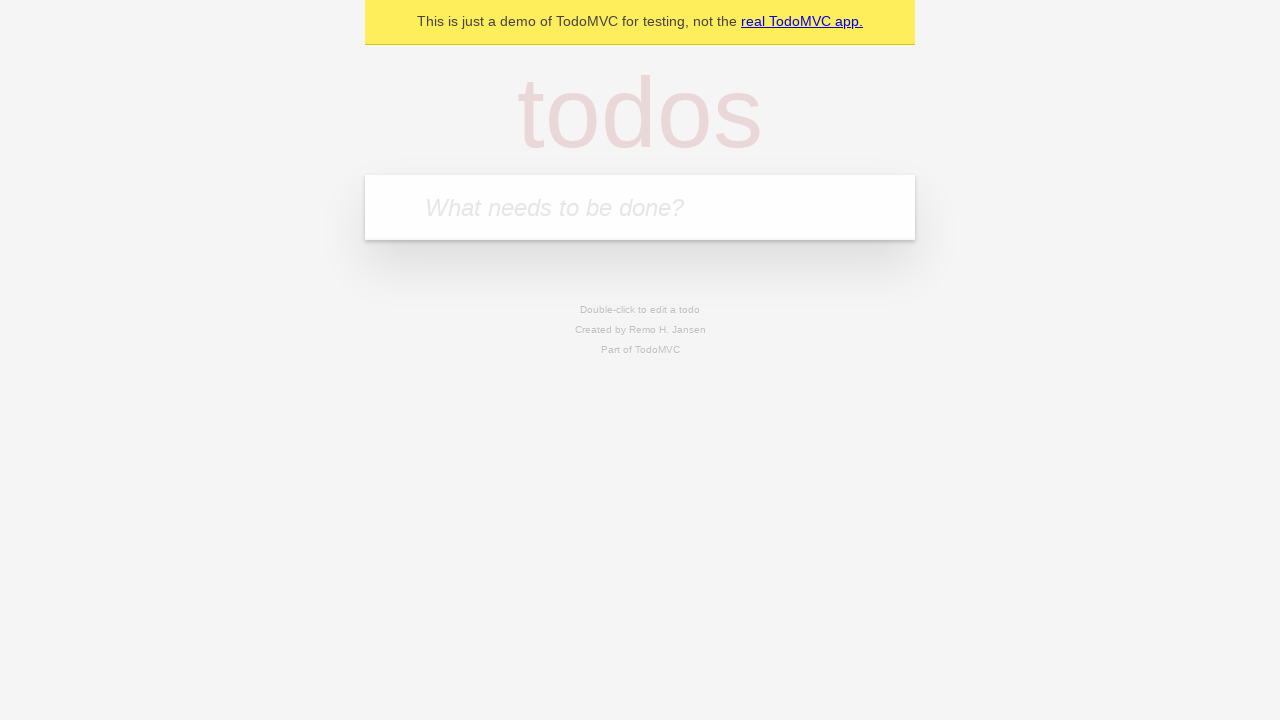

Filled todo input with 'buy some cheese' on internal:attr=[placeholder="What needs to be done?"i]
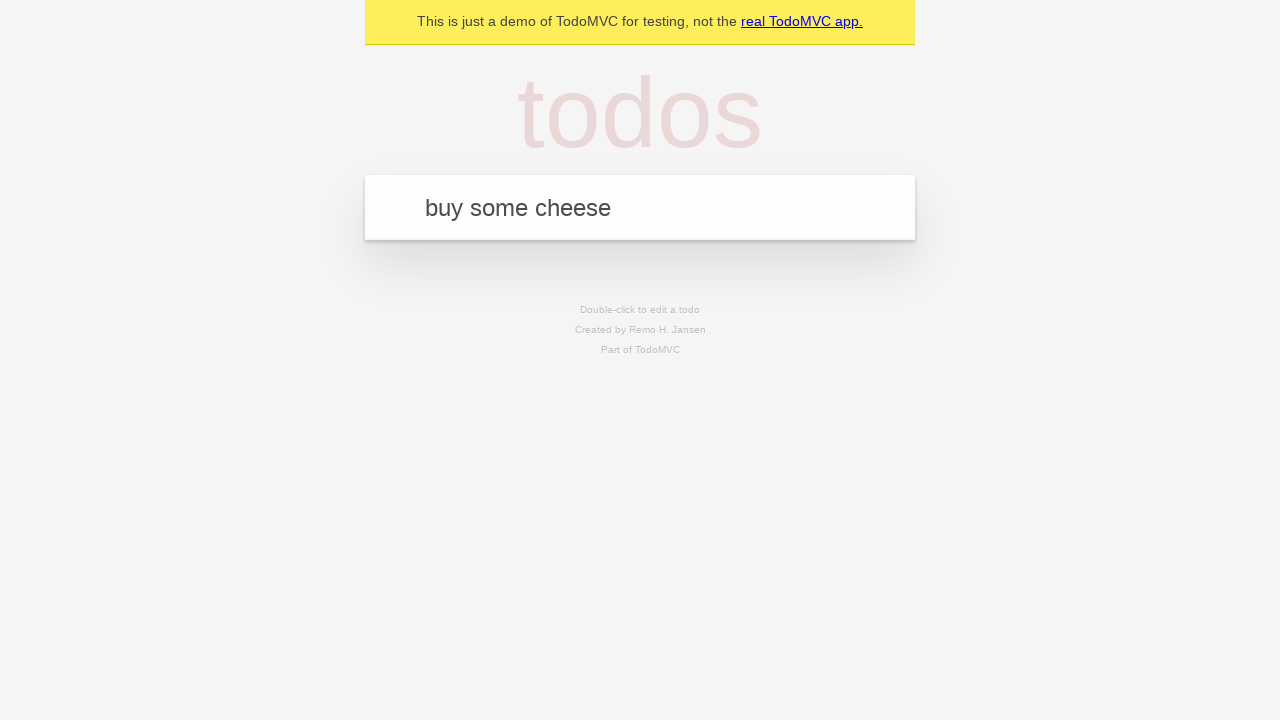

Pressed Enter to add first todo on internal:attr=[placeholder="What needs to be done?"i]
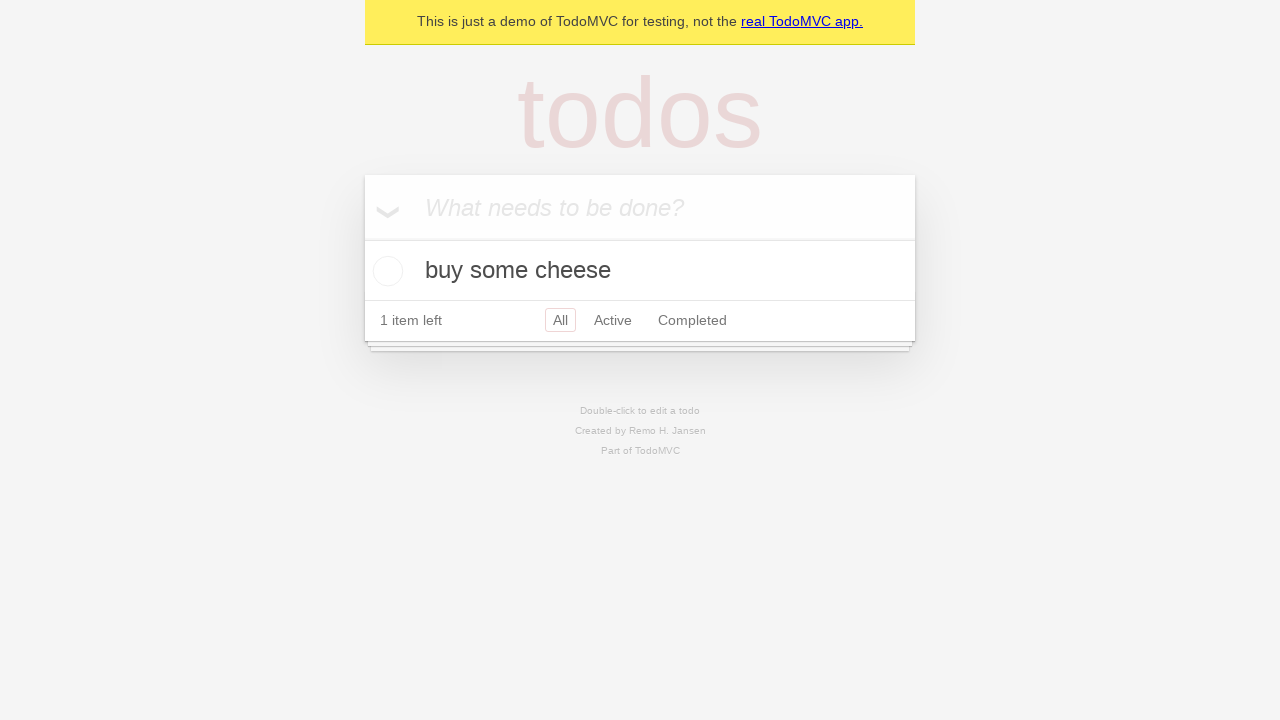

Filled todo input with 'feed the cat' on internal:attr=[placeholder="What needs to be done?"i]
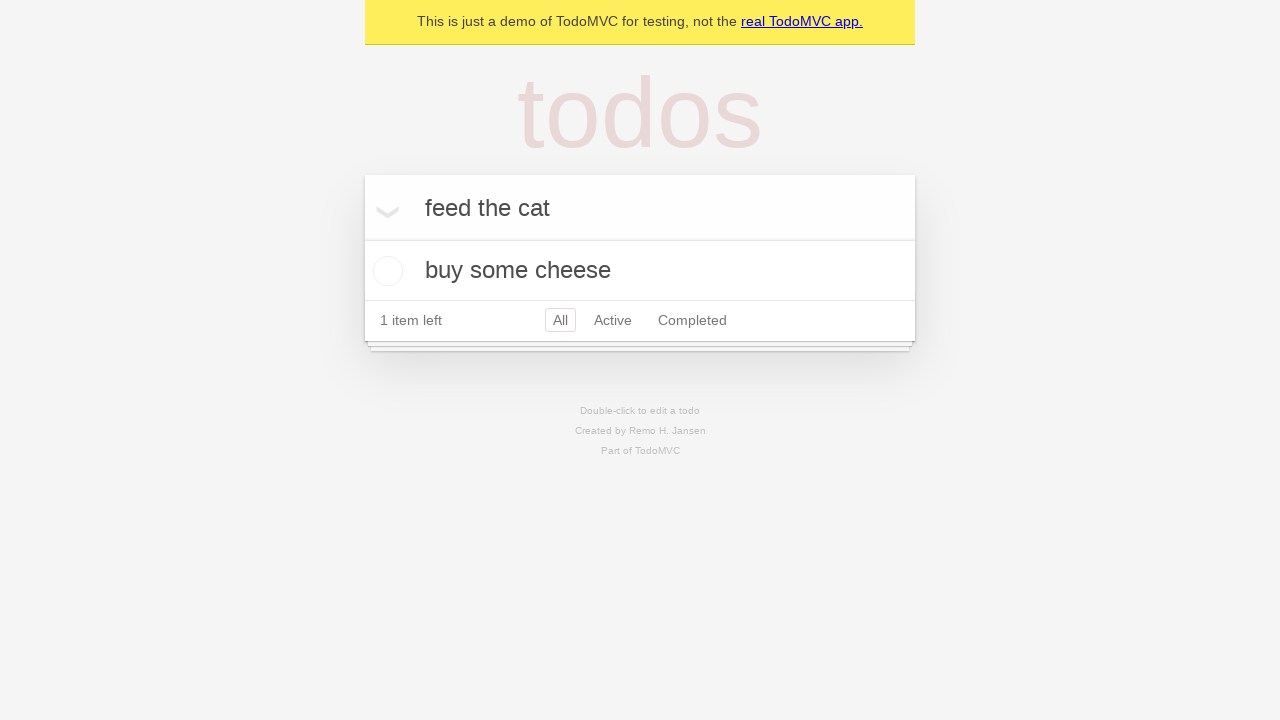

Pressed Enter to add second todo on internal:attr=[placeholder="What needs to be done?"i]
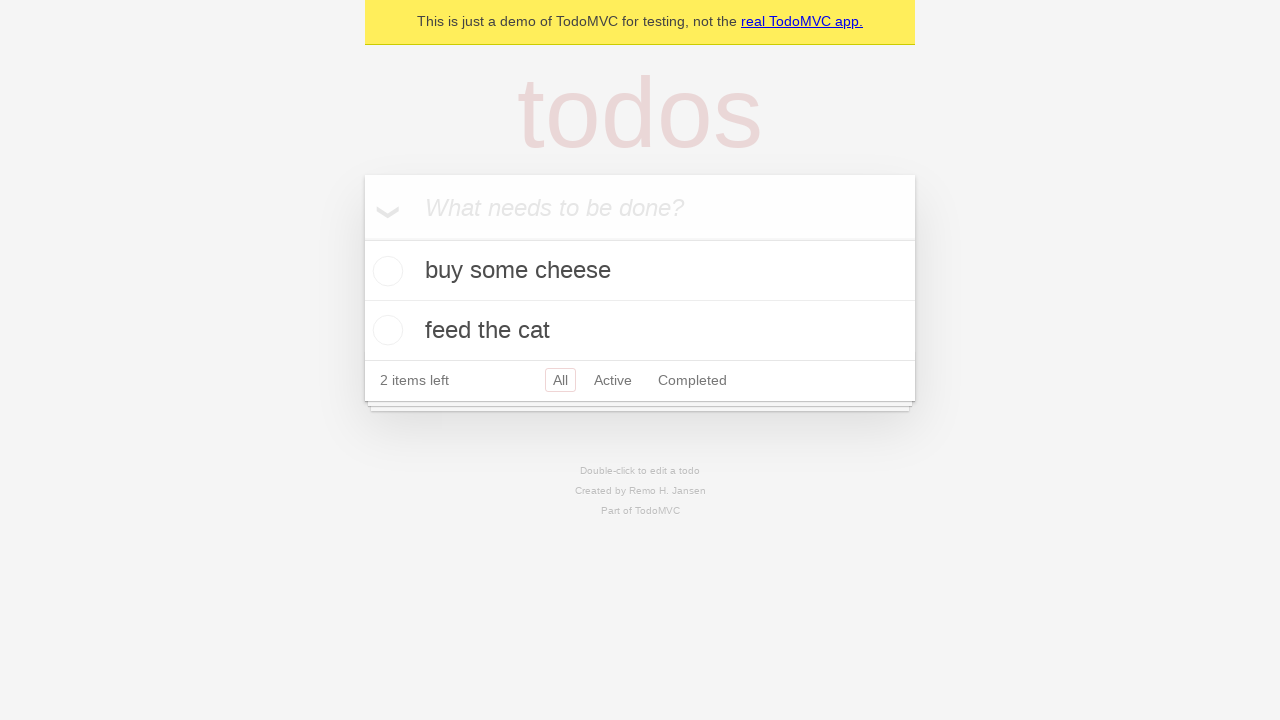

Filled todo input with 'book a doctors appointment' on internal:attr=[placeholder="What needs to be done?"i]
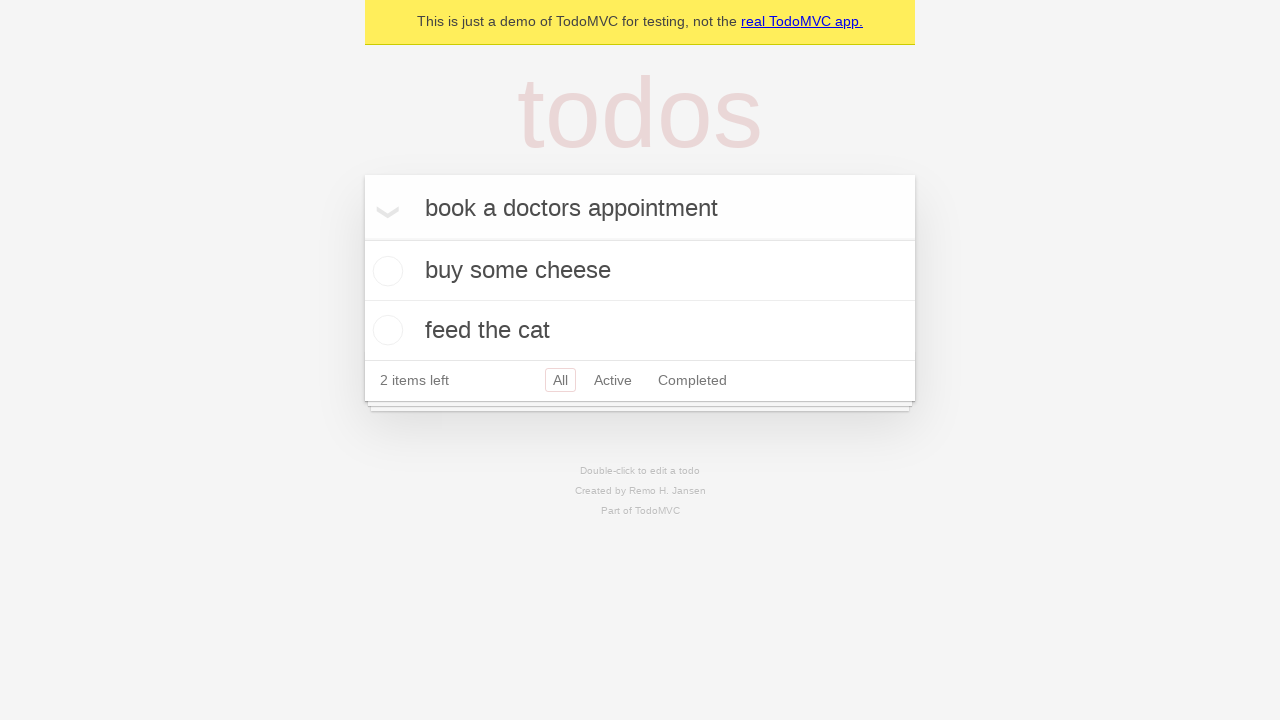

Pressed Enter to add third todo on internal:attr=[placeholder="What needs to be done?"i]
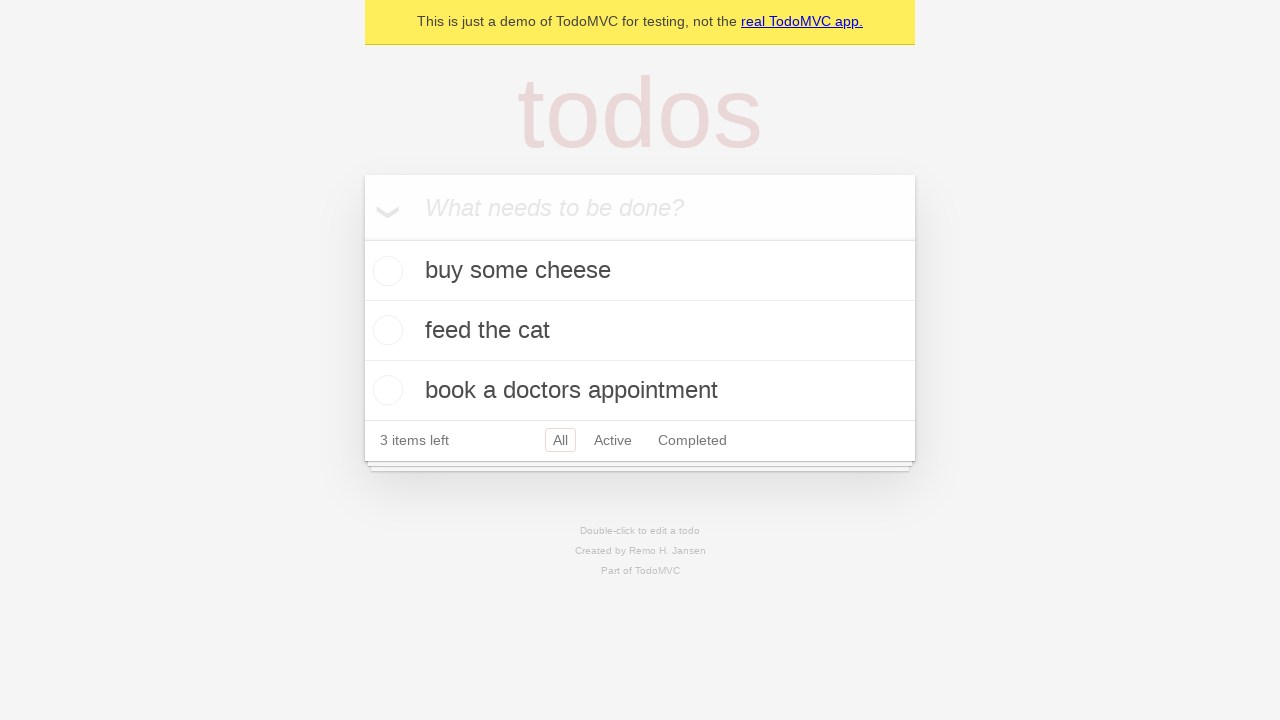

Located all todo items
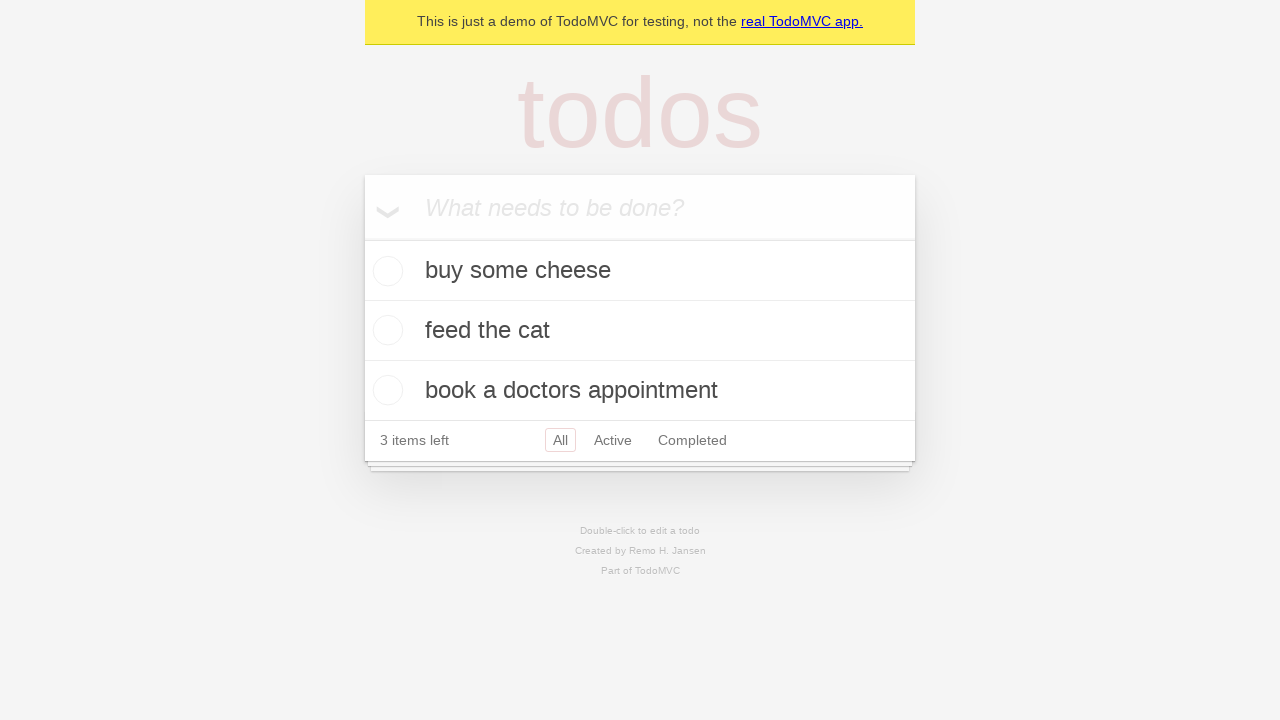

Selected the second todo item
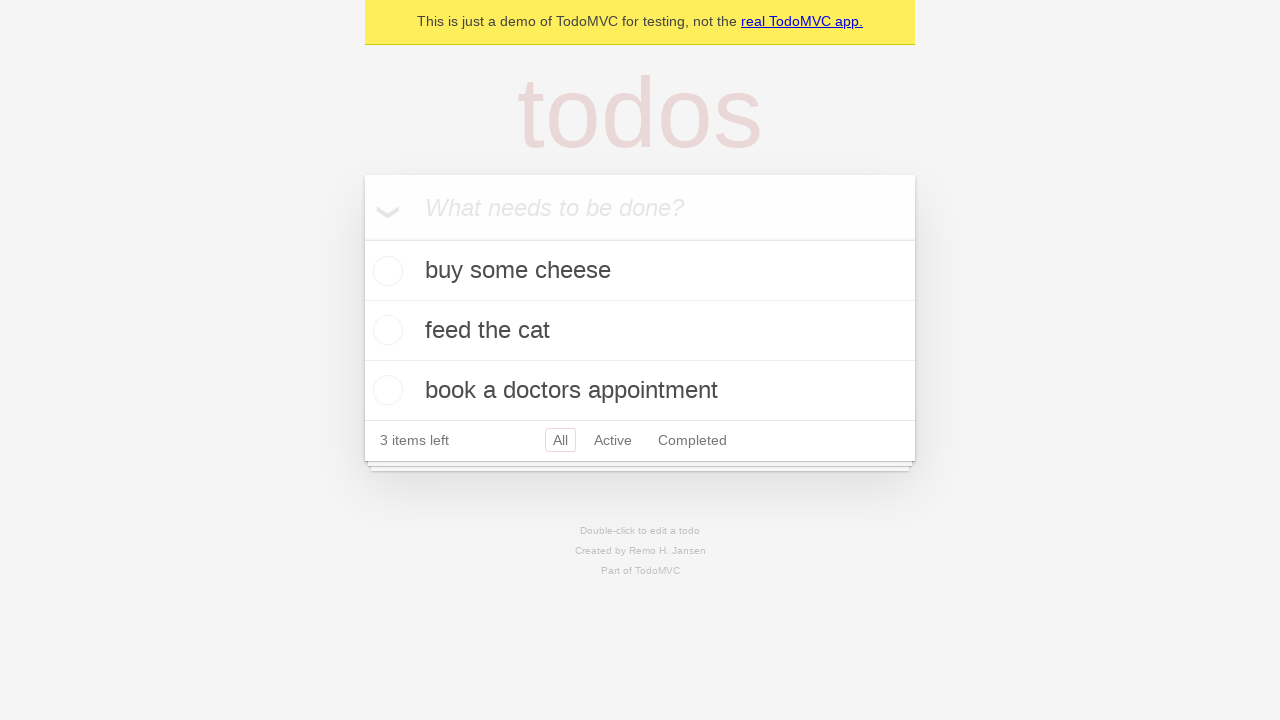

Double-clicked second todo to enter edit mode at (640, 331) on internal:testid=[data-testid="todo-item"s] >> nth=1
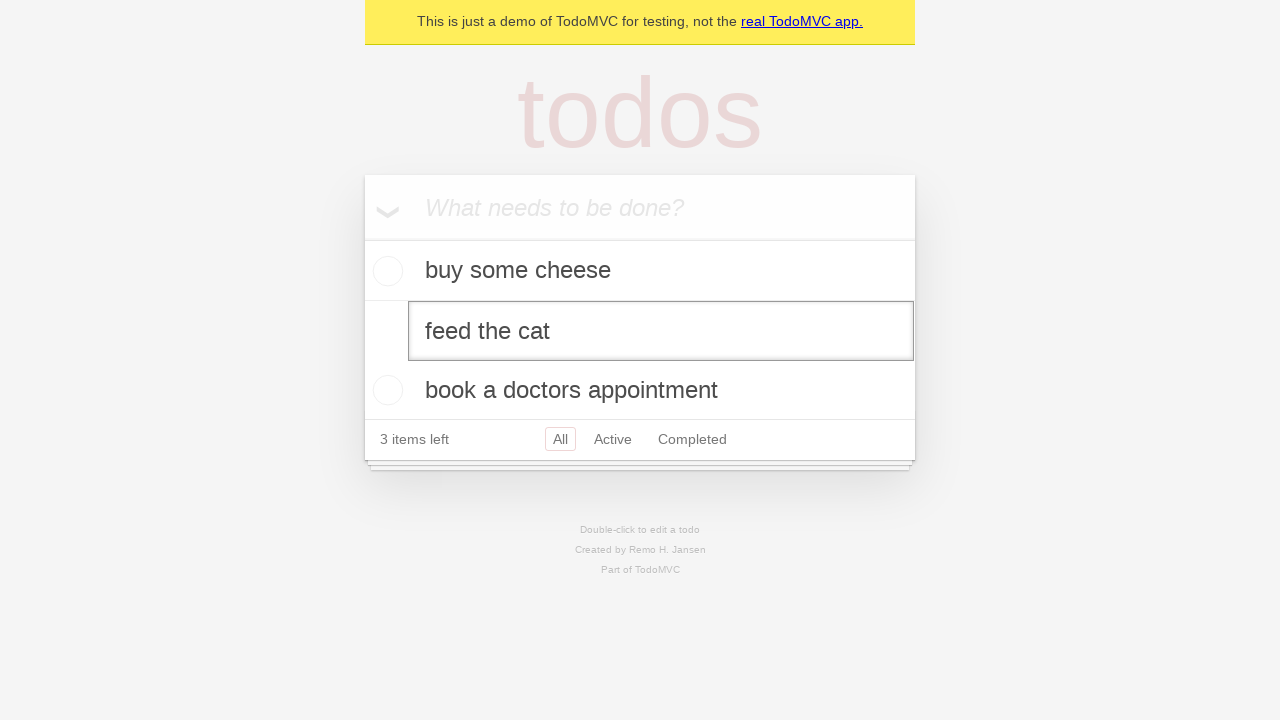

Filled edit textbox with 'buy some sausages' on internal:testid=[data-testid="todo-item"s] >> nth=1 >> internal:role=textbox[nam
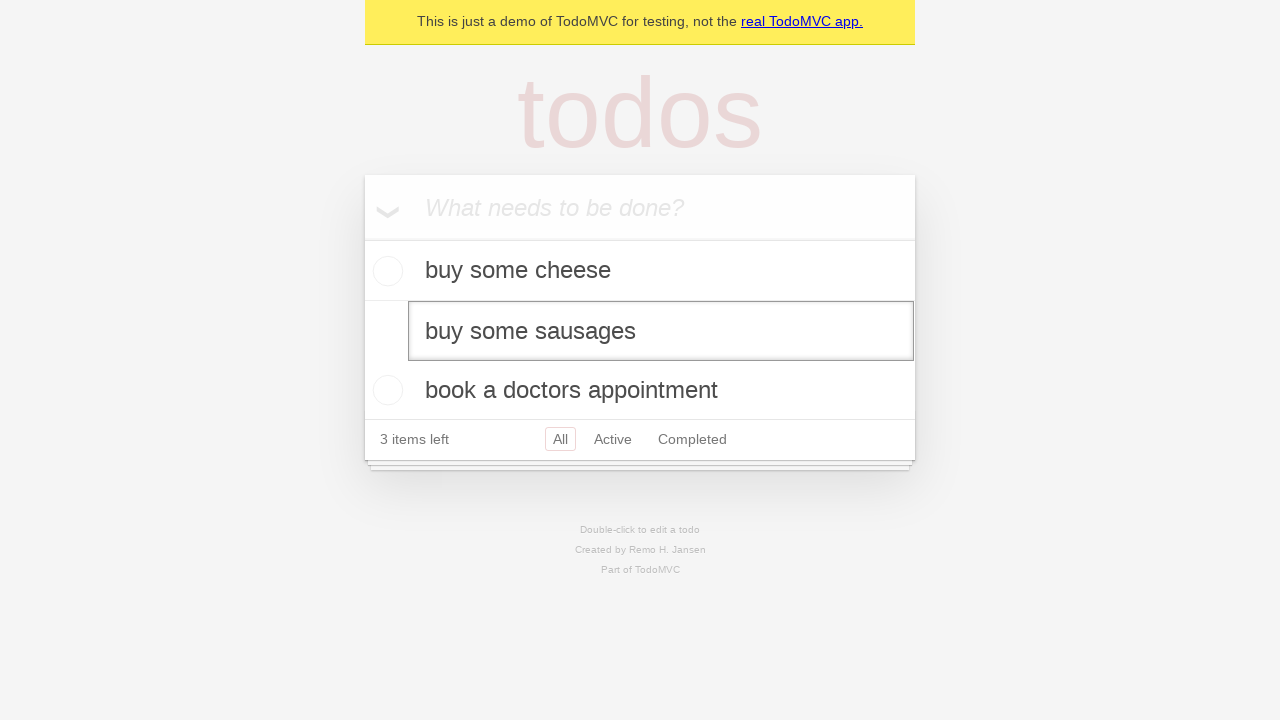

Pressed Enter to save the edited todo on internal:testid=[data-testid="todo-item"s] >> nth=1 >> internal:role=textbox[nam
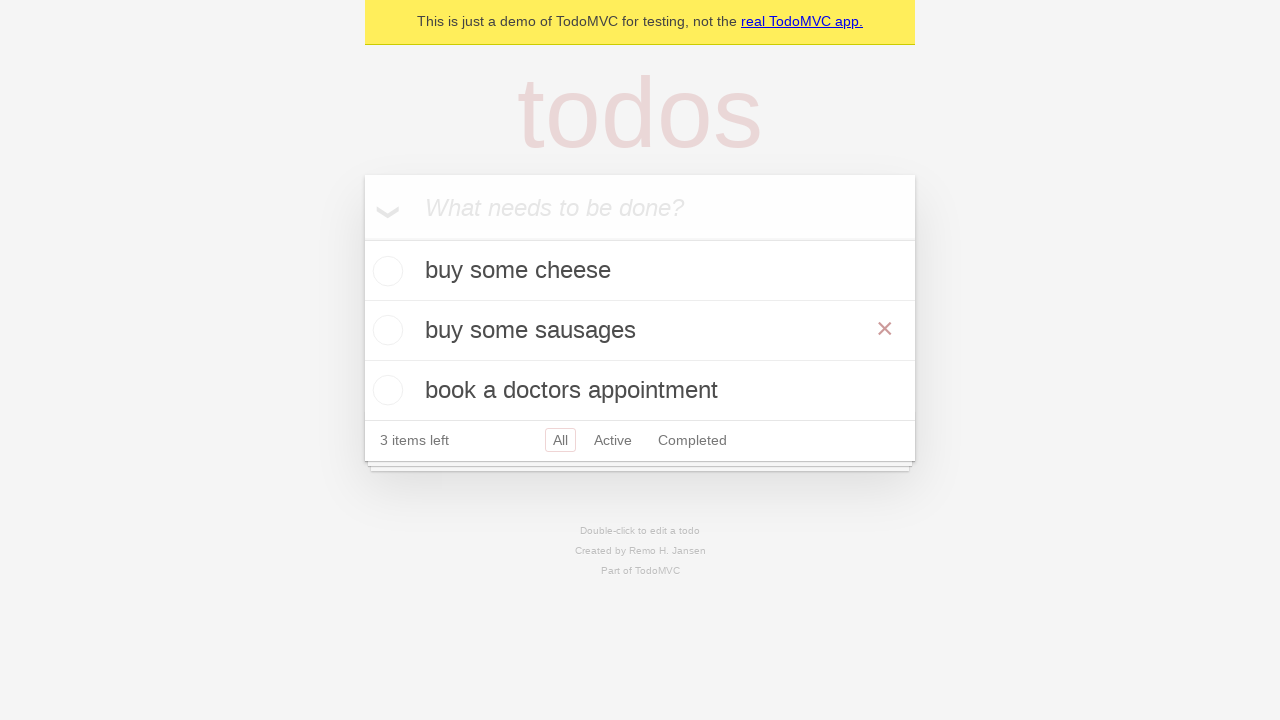

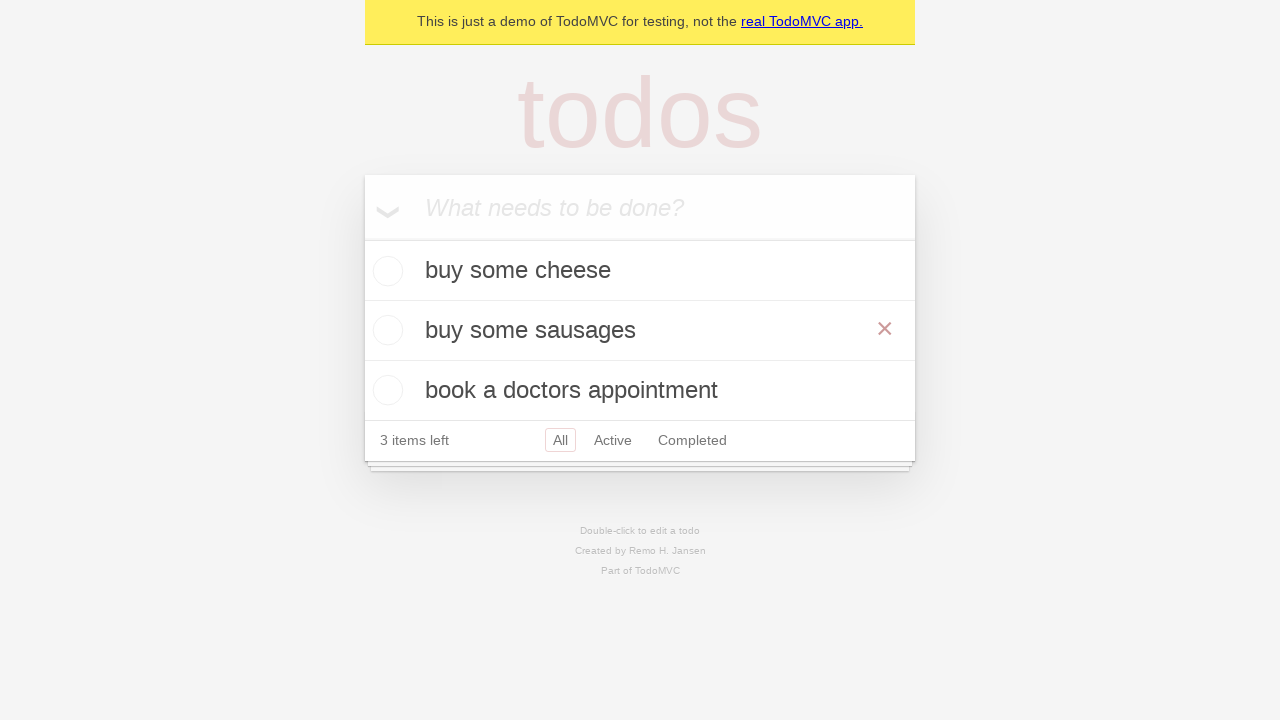